Navigates to a Japanese flyer/chirashi website and clicks on a chirashi check element if it exists

Starting URL: http://www.chance.com/

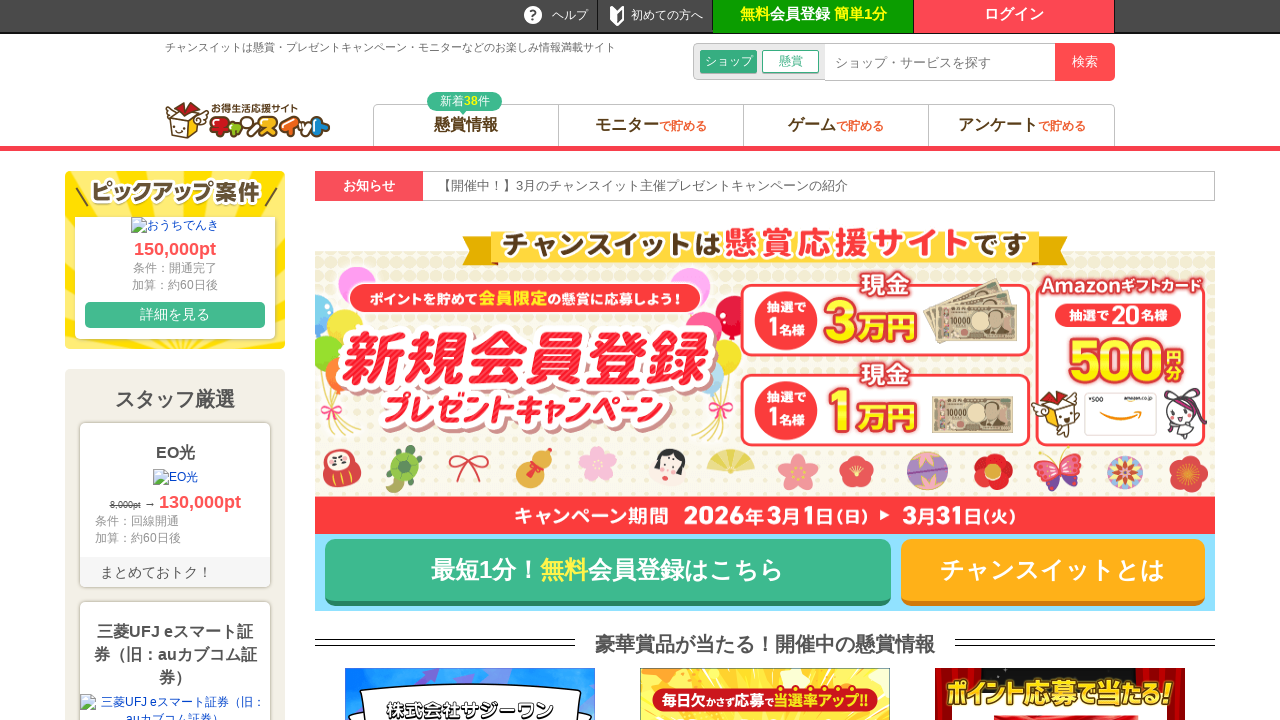

Located chirashi check element (#chirashi_check)
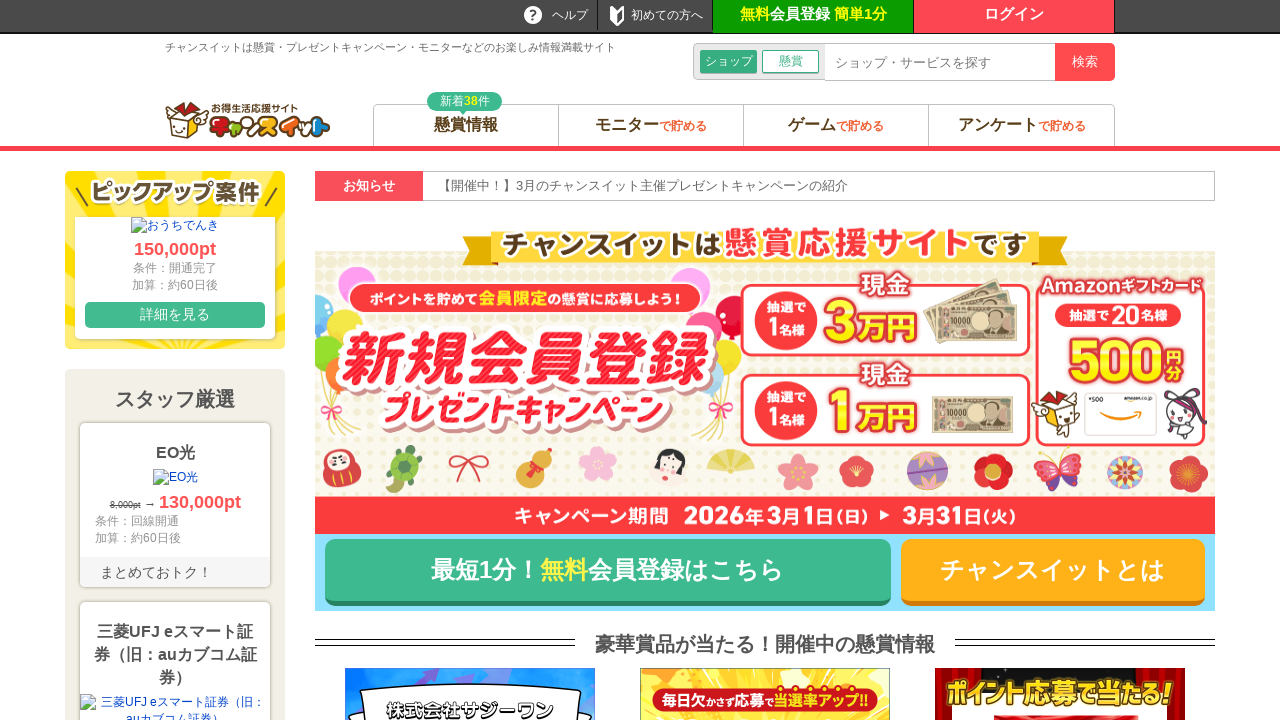

Chirashi check element does not exist on the page
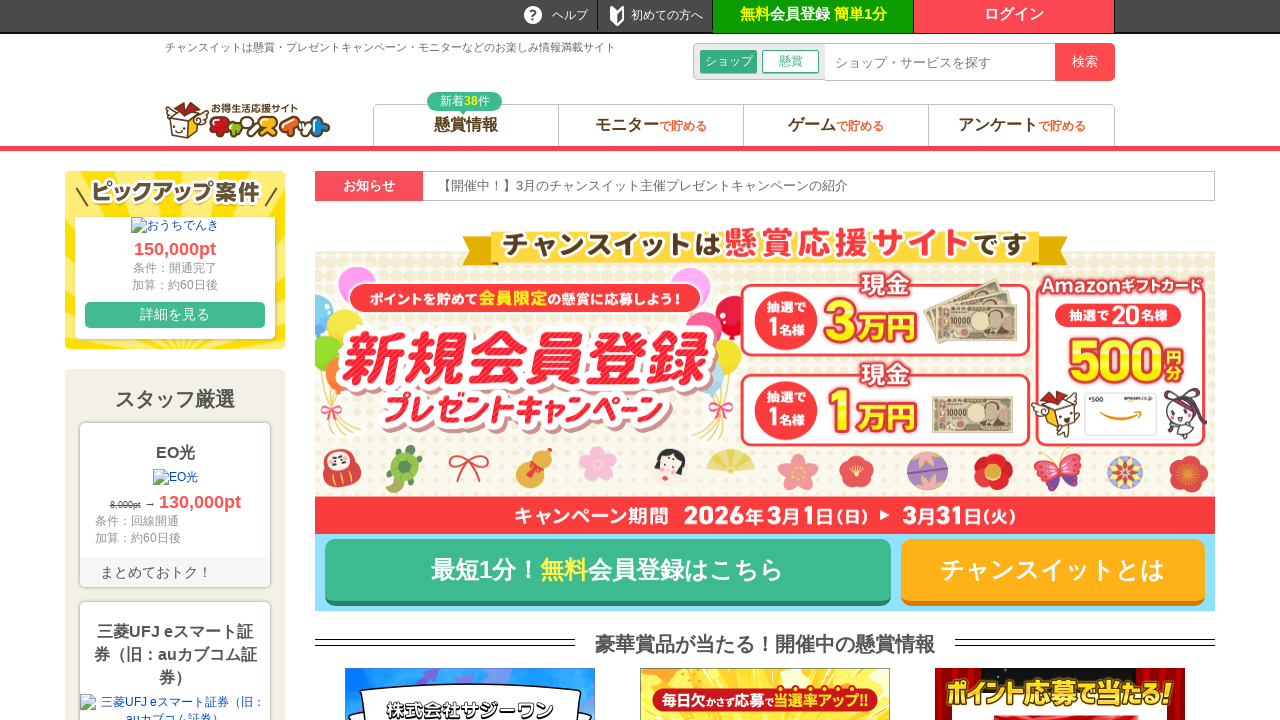

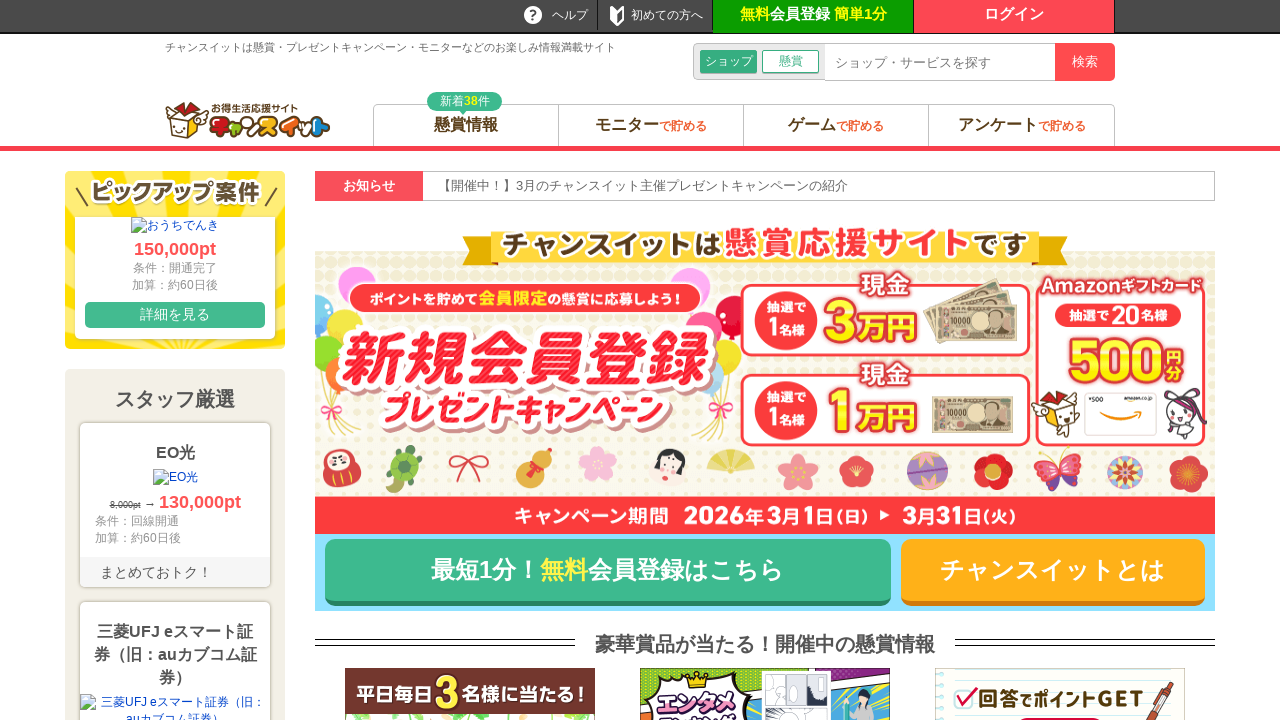